Tests handling of a JavaScript confirm dialog by clicking the confirm button and dismissing it

Starting URL: https://the-internet.herokuapp.com/javascript_alerts

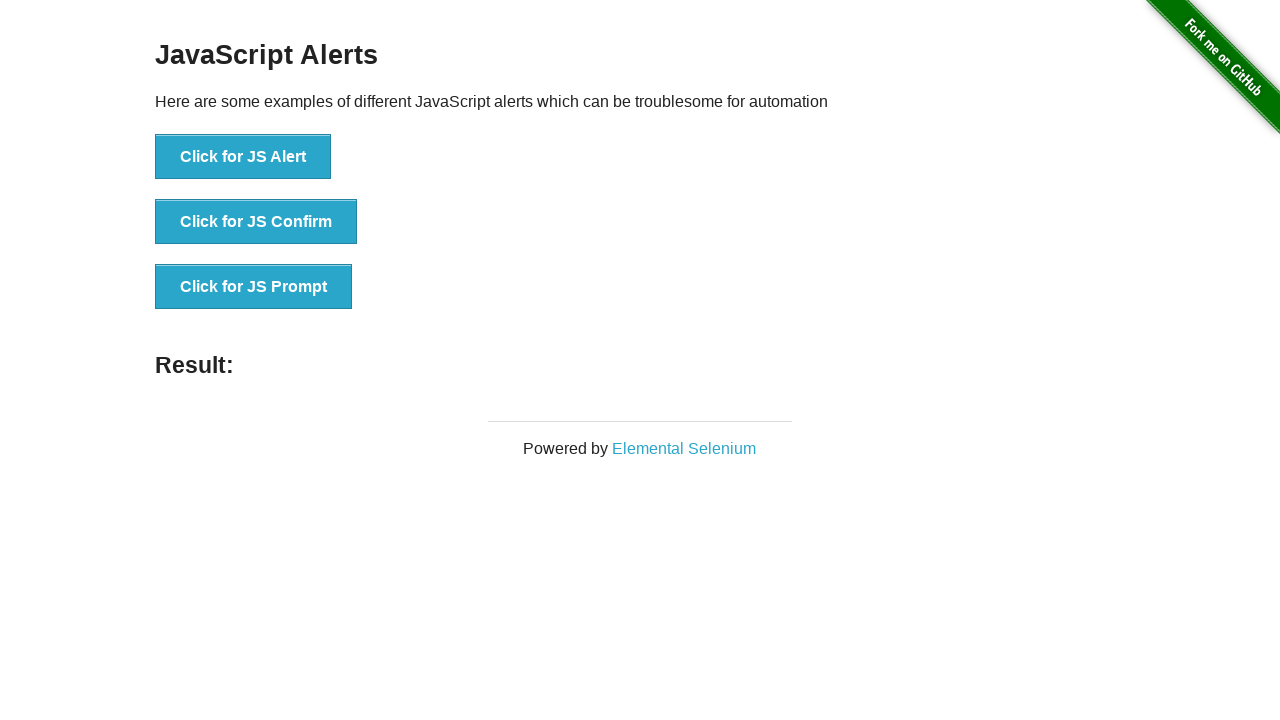

Clicked button to trigger JS Confirm dialog at (256, 222) on xpath=//button[text()='Click for JS Confirm']
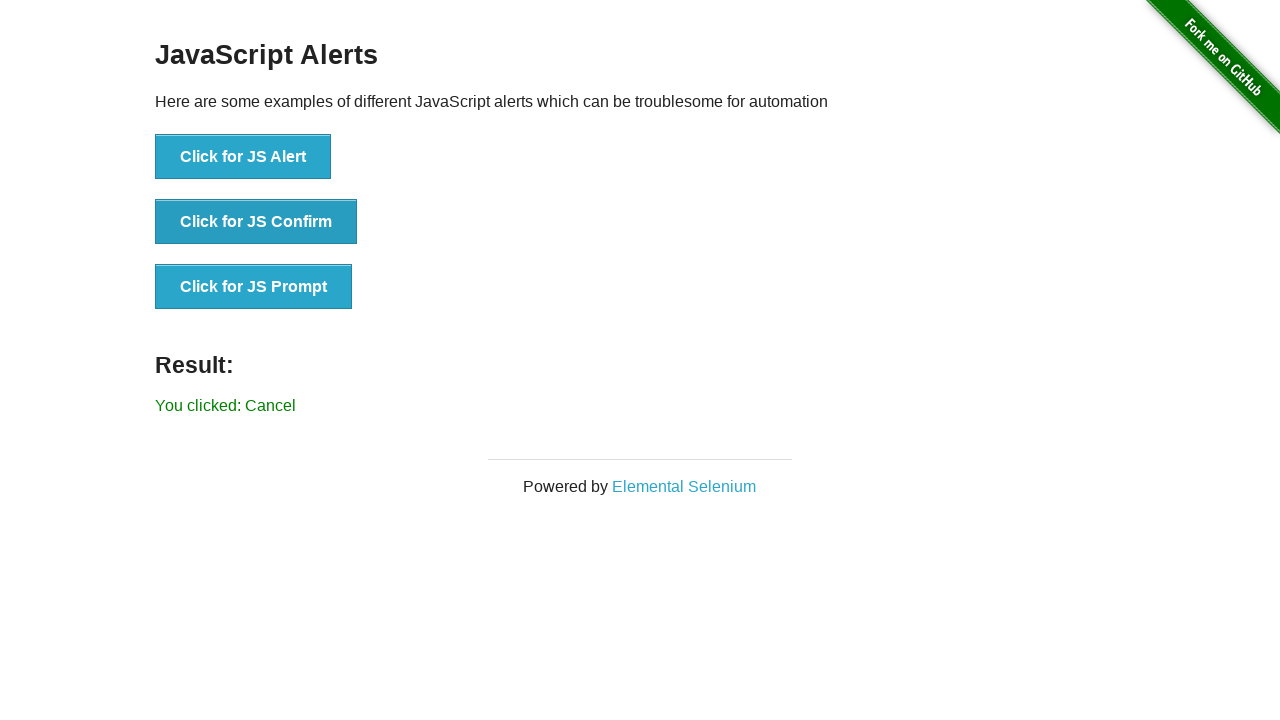

Set up dialog handler to dismiss the confirm dialog
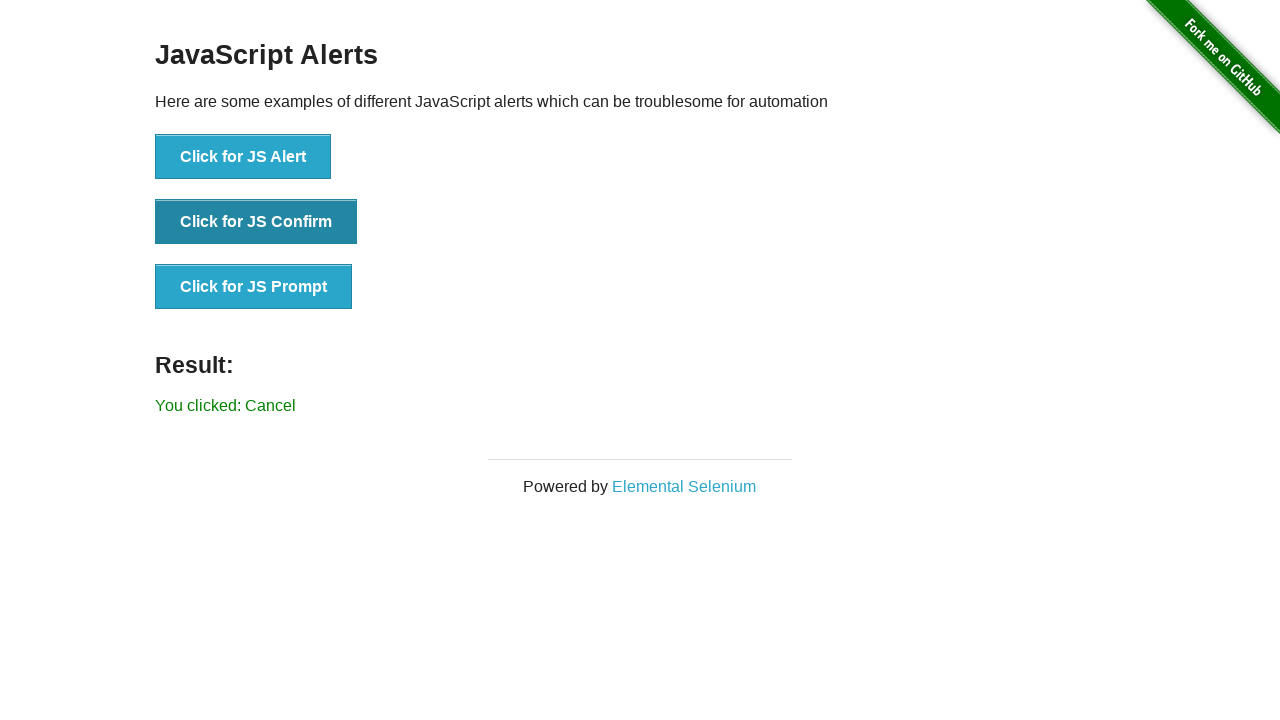

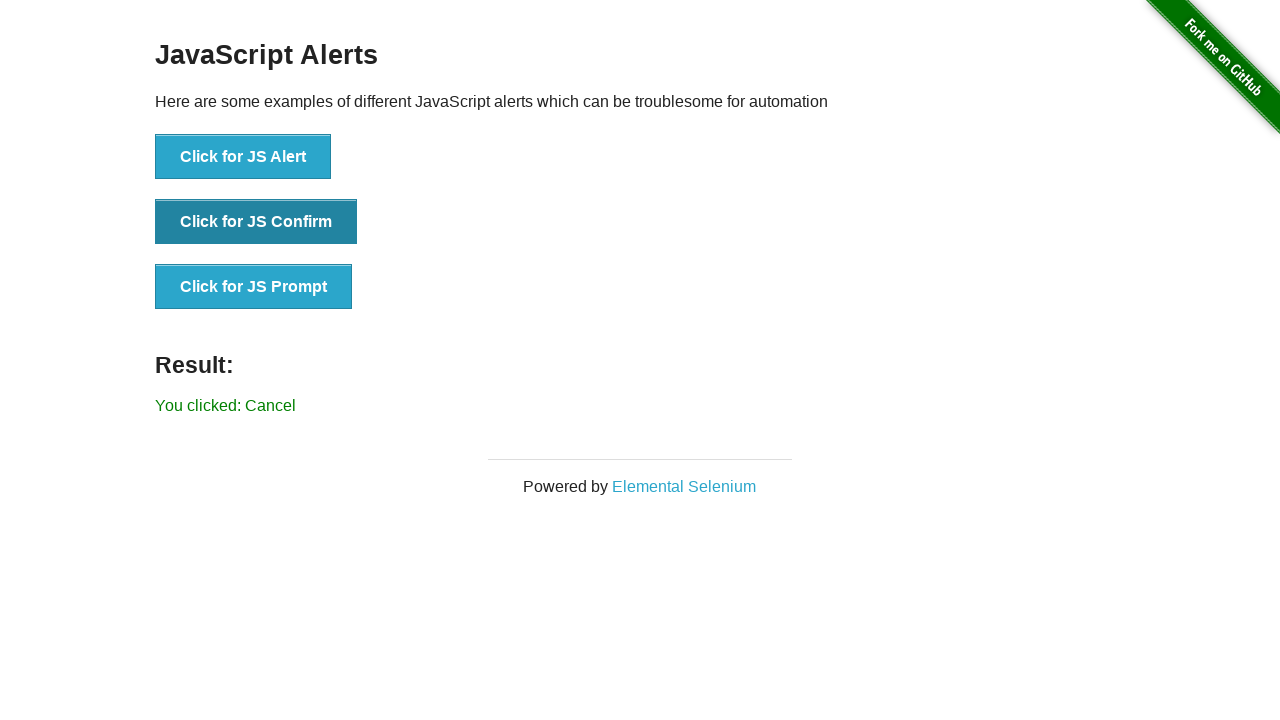